Visits a webpage, finds all visible text elements, randomly selects one, scrolls to it, highlights it with a red border, and hovers over it to simulate user interaction.

Starting URL: https://example.com

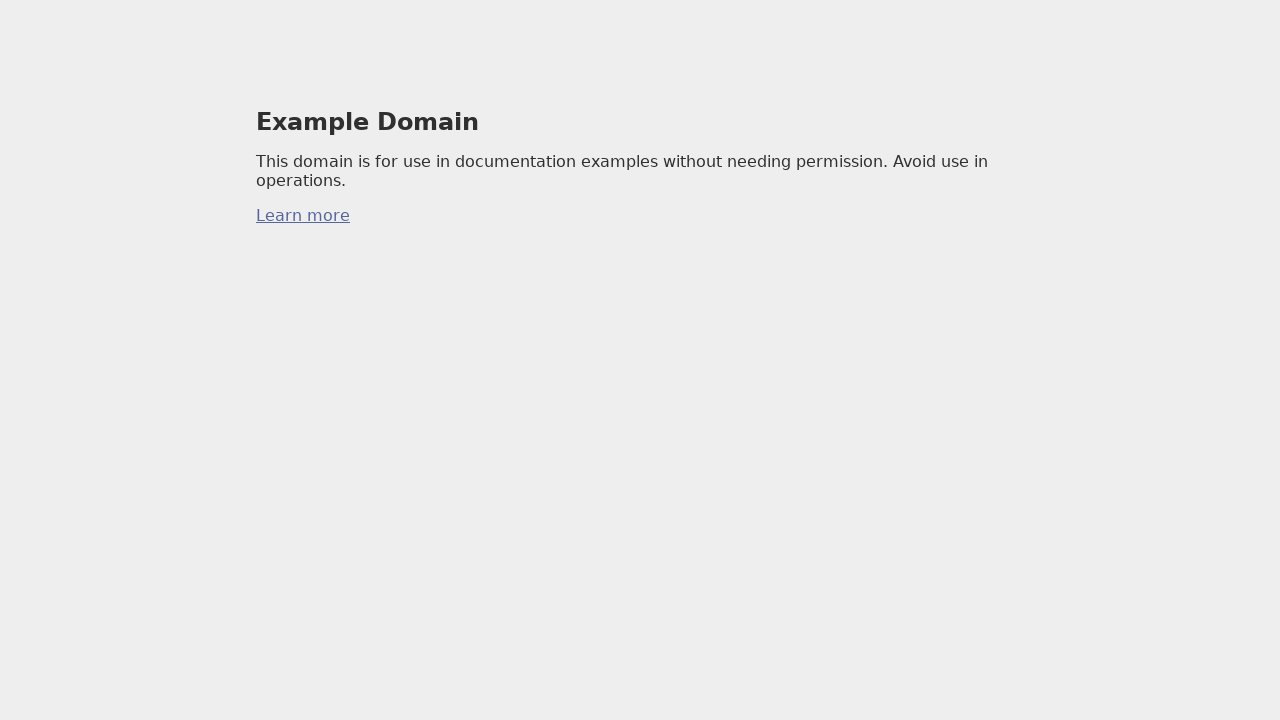

Waited for page to load completely (networkidle)
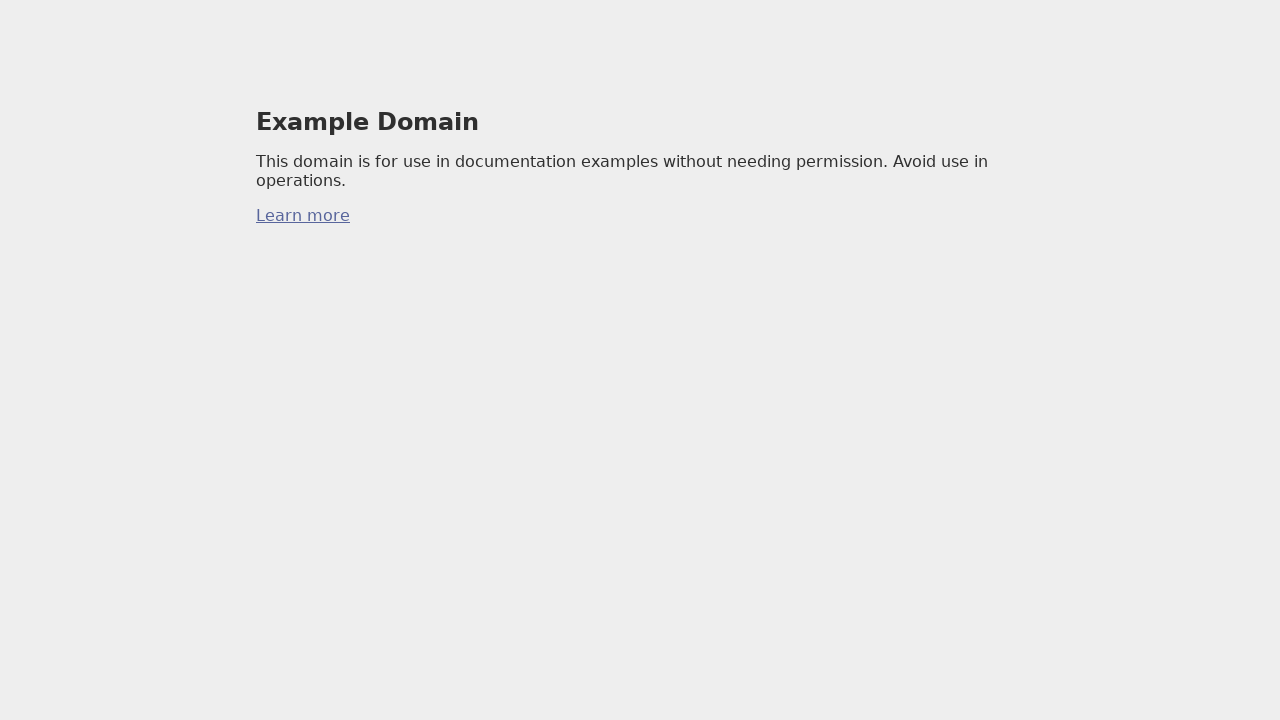

Found all text elements on the page
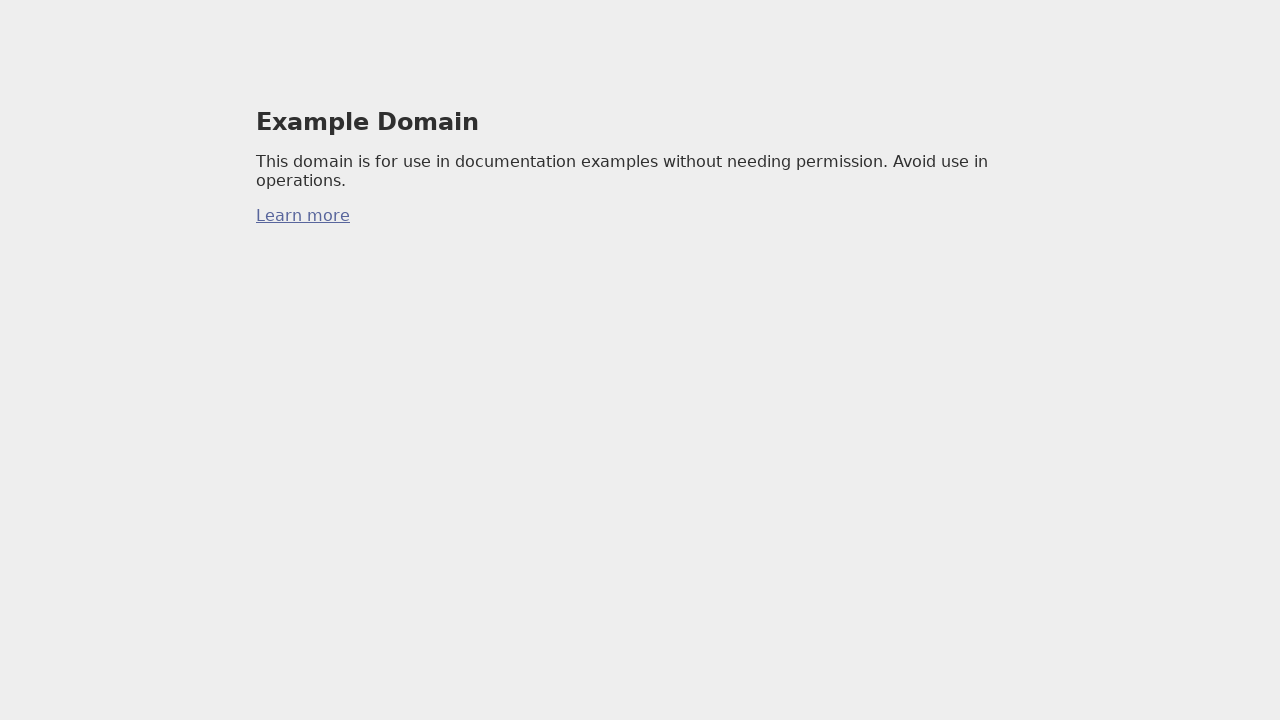

Filtered to visible text elements only
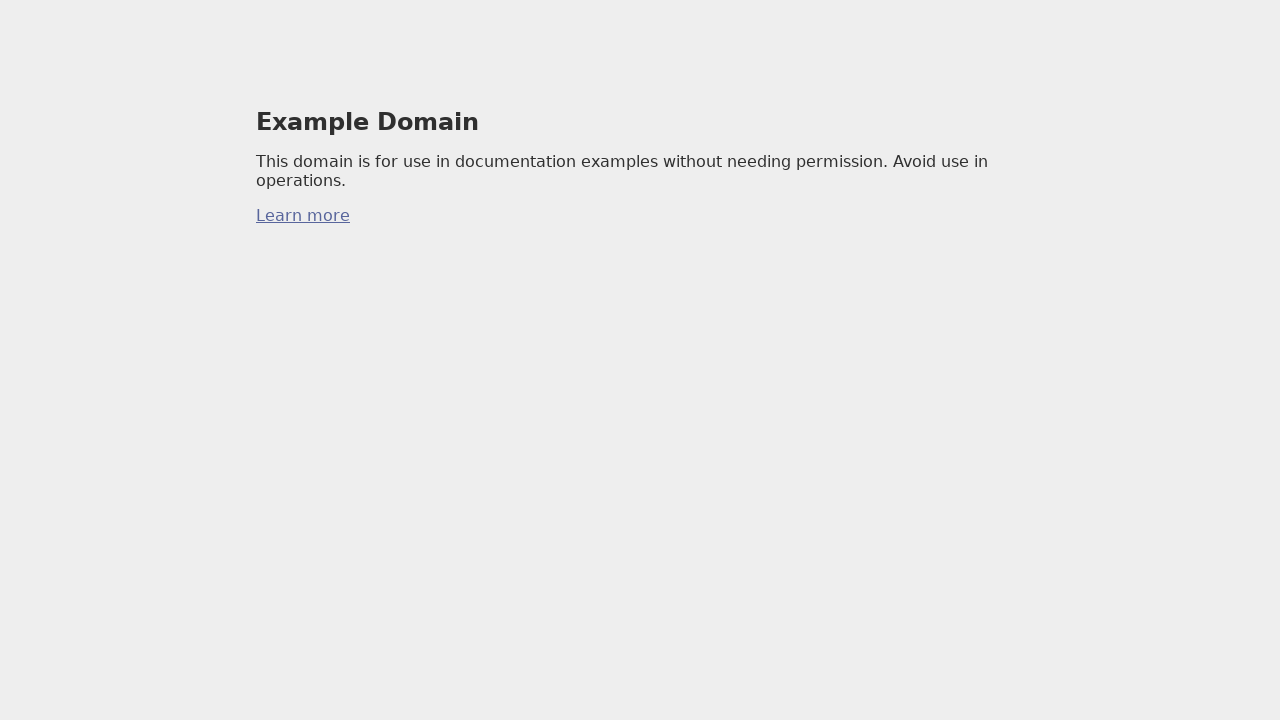

Randomly selected one visible text element
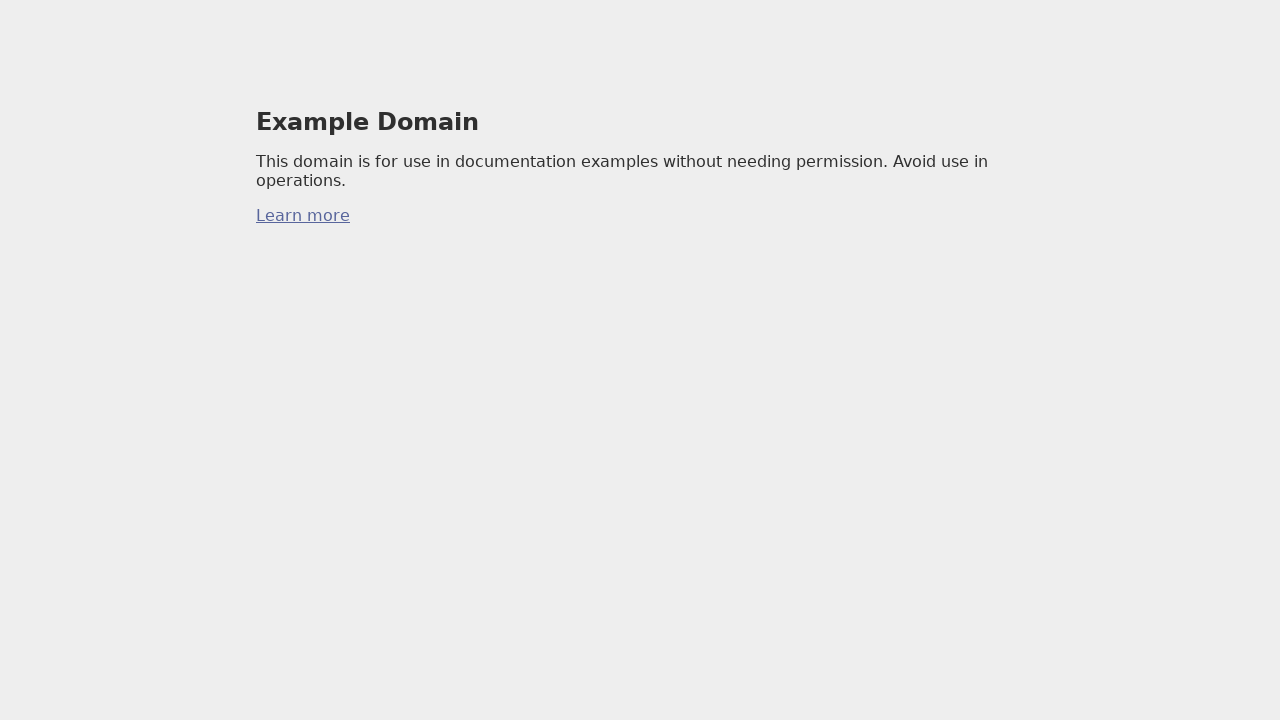

Scrolled to the selected text element
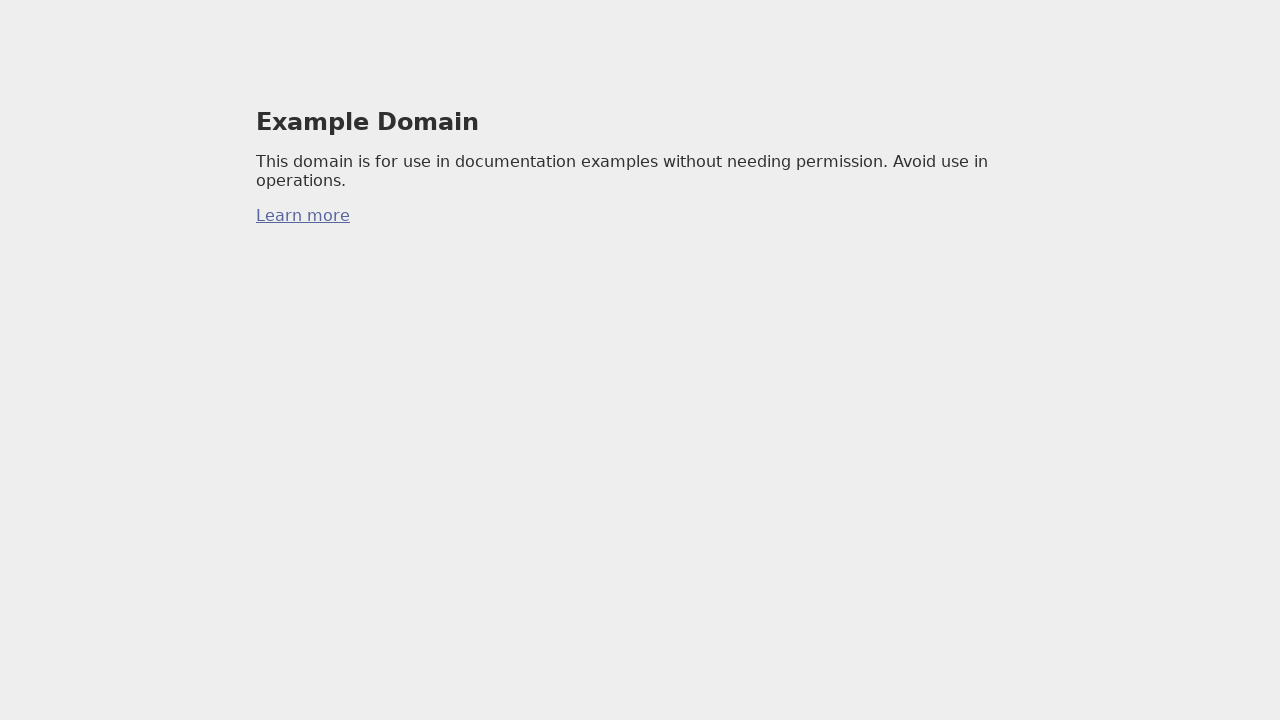

Applied red border highlight to the selected element
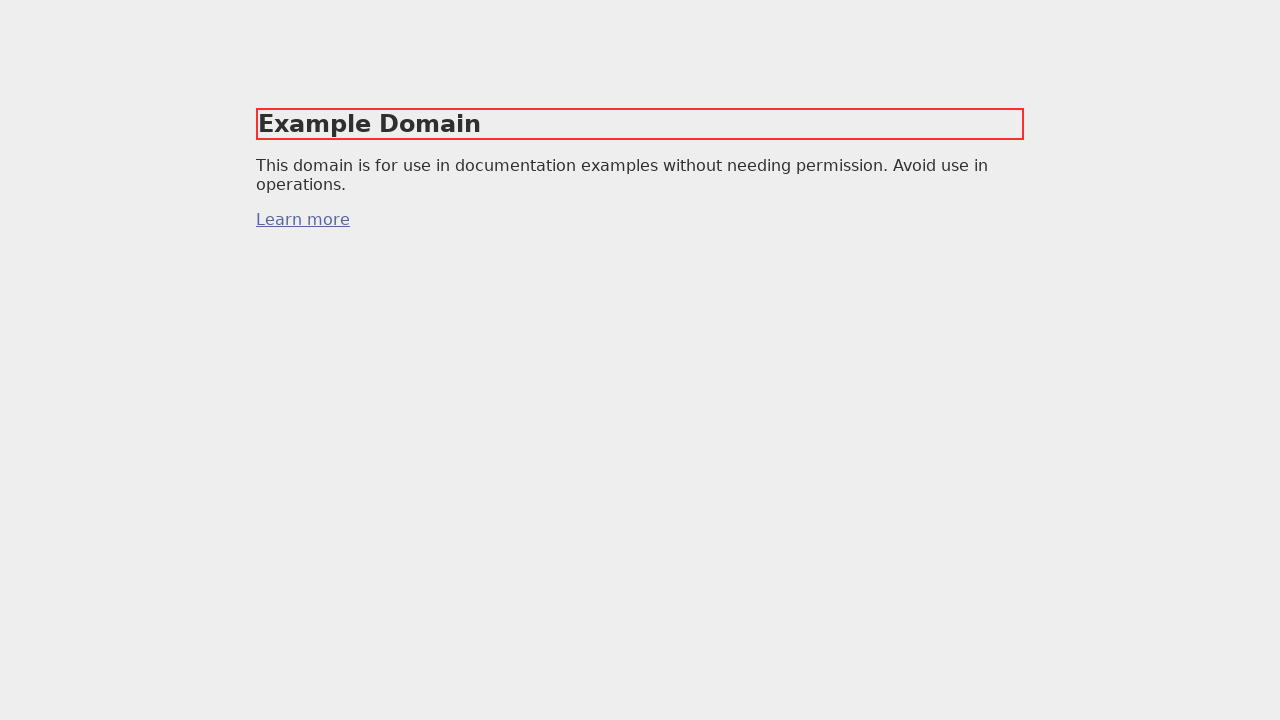

Hovered over the highlighted text element at (640, 124) on xpath=//*[text()] >> nth=3
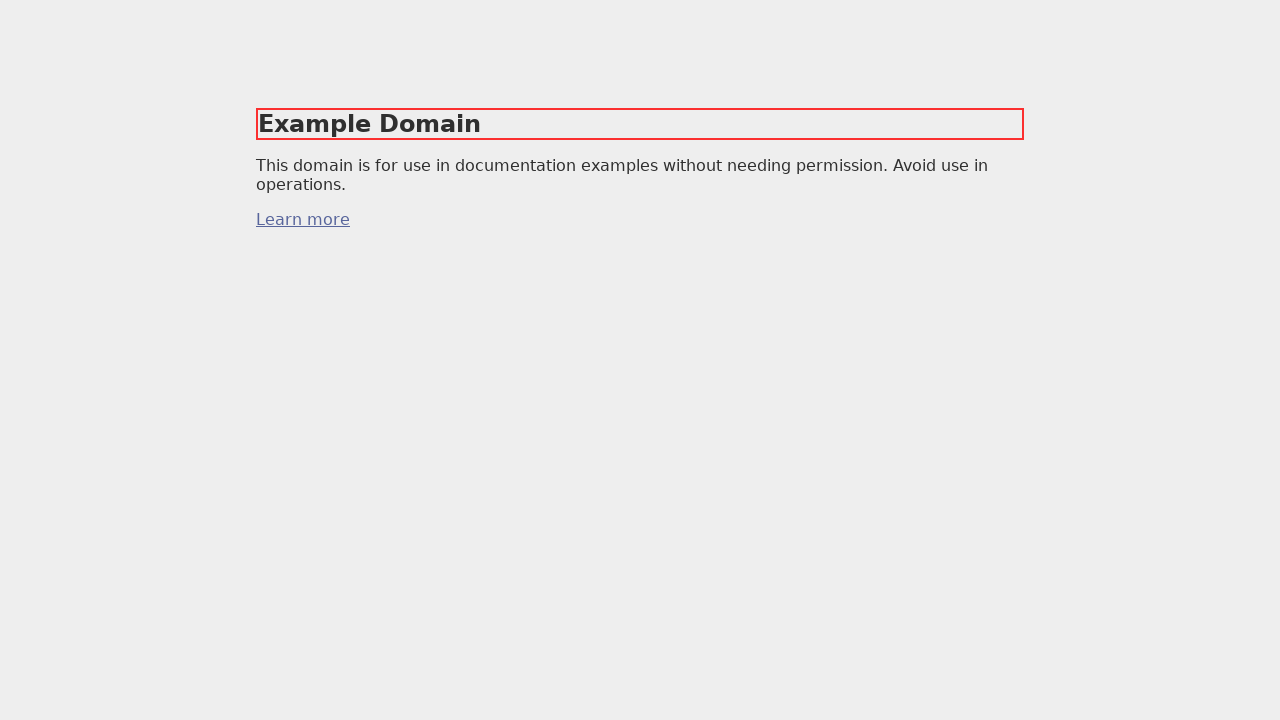

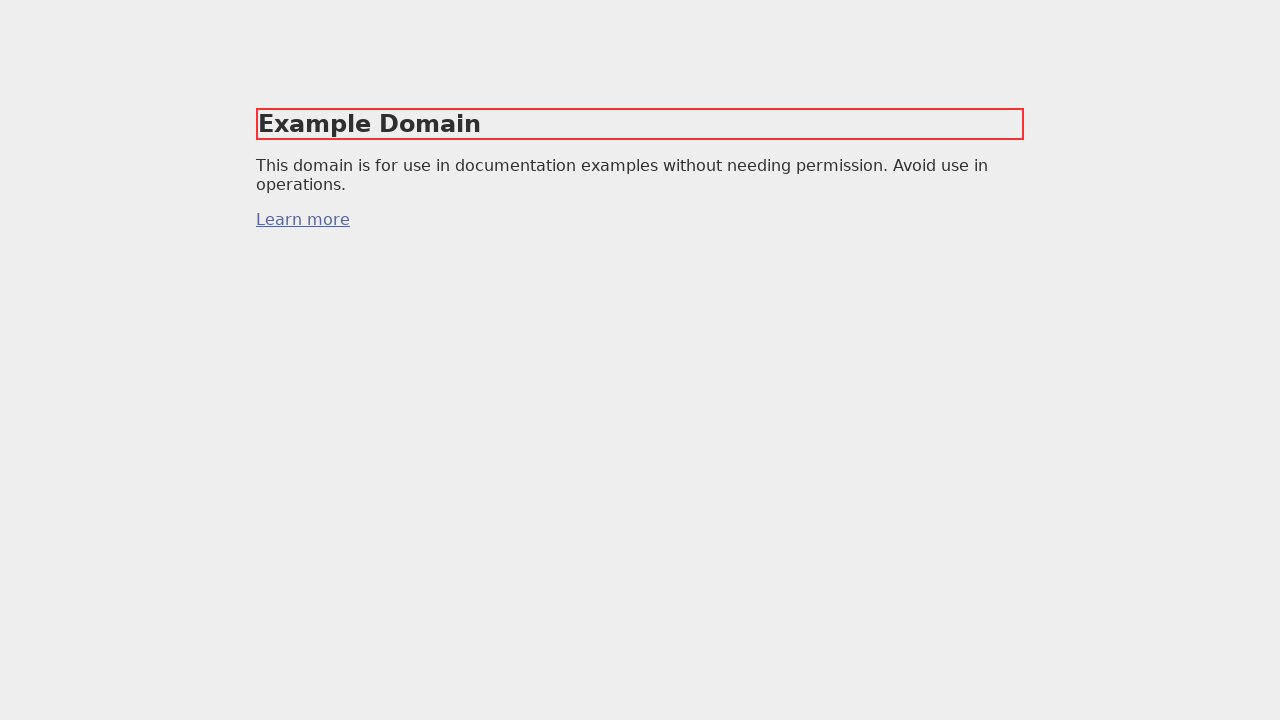